Navigates to the team page and verifies the names of all three site creators

Starting URL: http://www.99-bottles-of-beer.net/

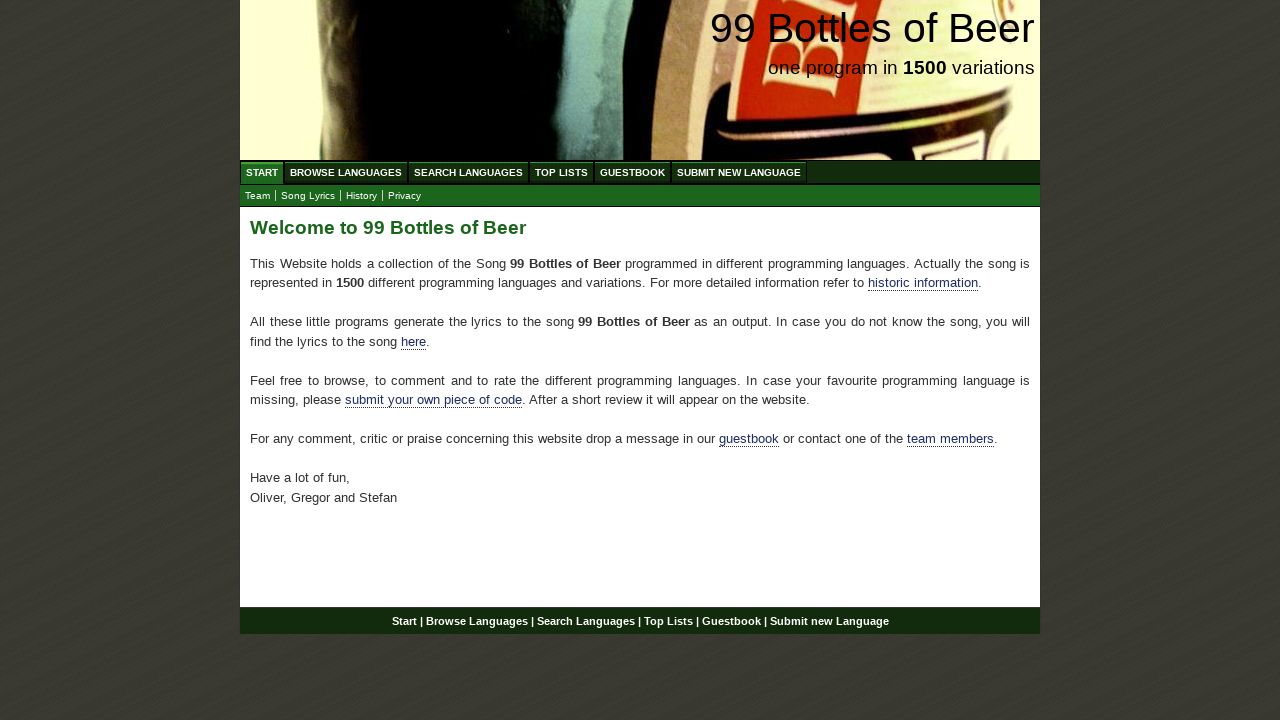

Clicked on the team link at (950, 439) on xpath=//*[@id='main']/p[4]/a[2]
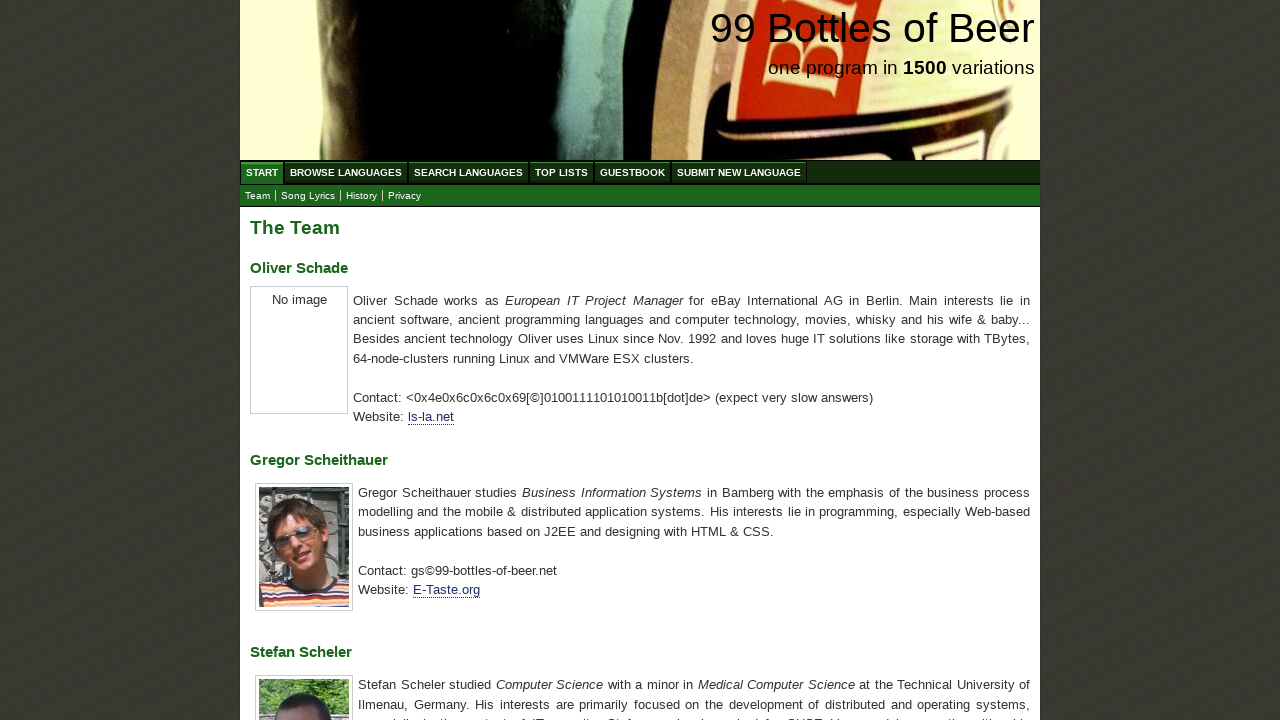

Retrieved first author name: Oliver Schade
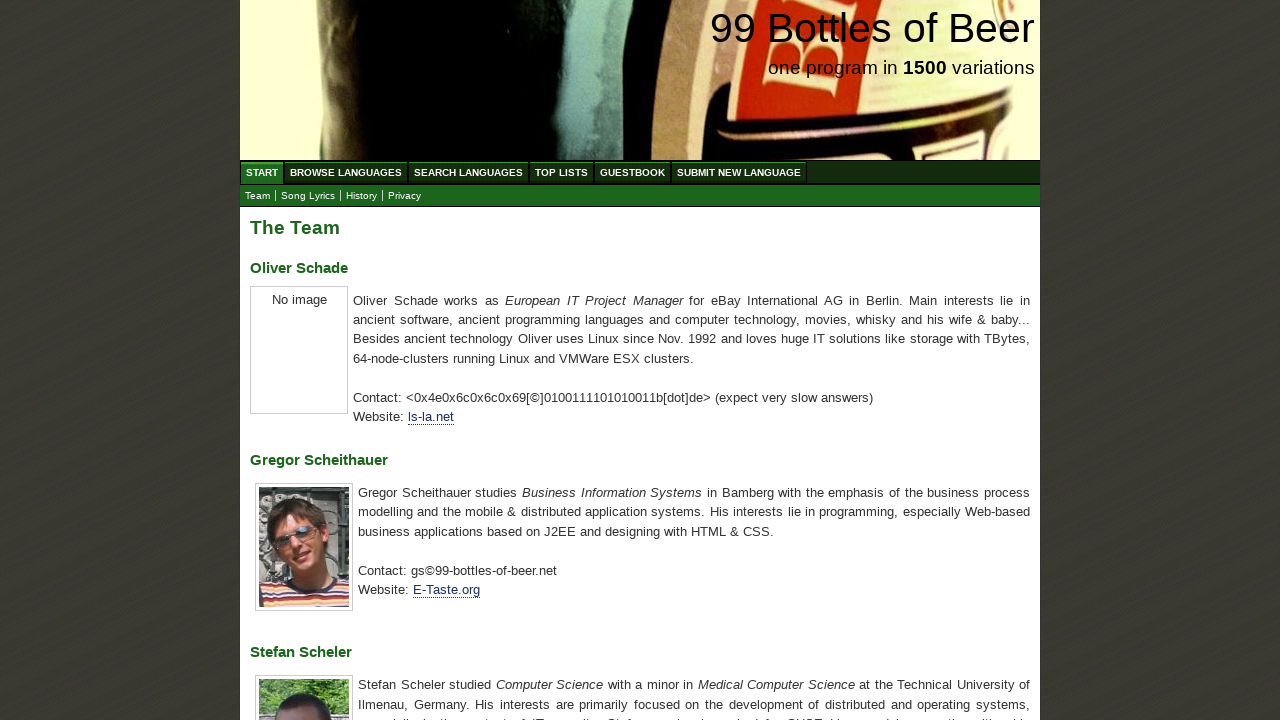

Verified first author name is 'Oliver Schade'
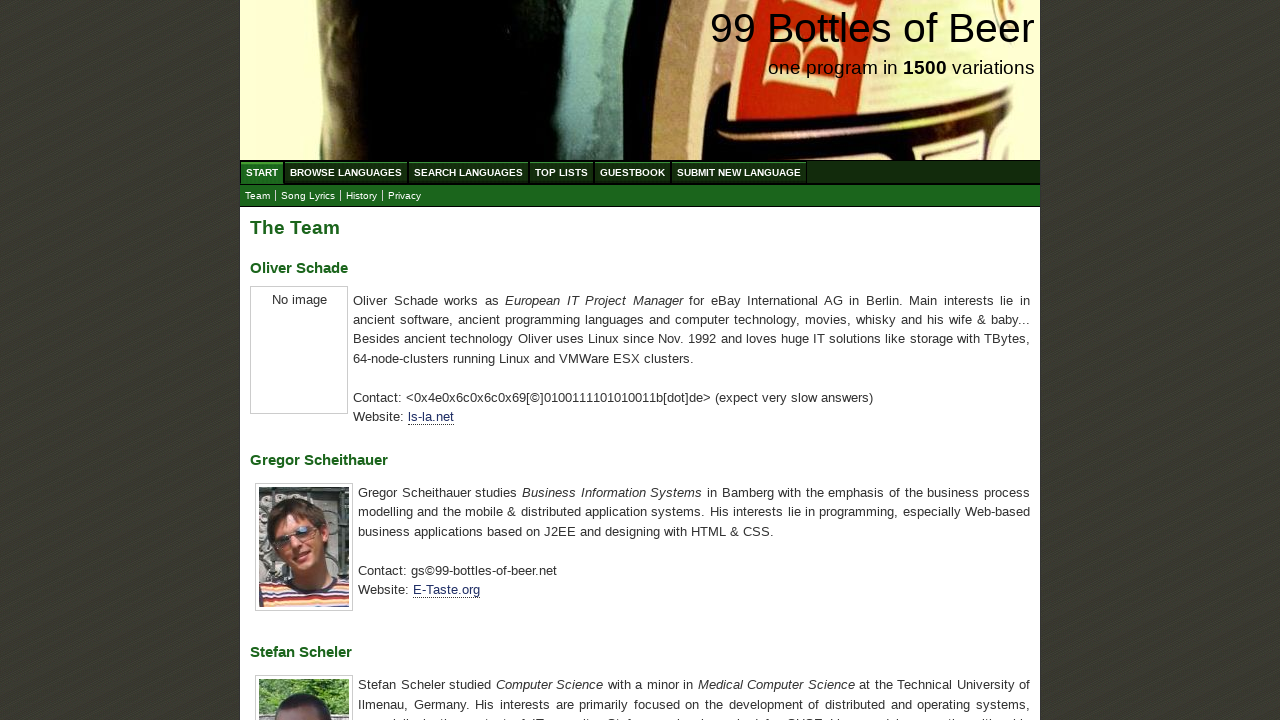

Retrieved second author name: Gregor Scheithauer
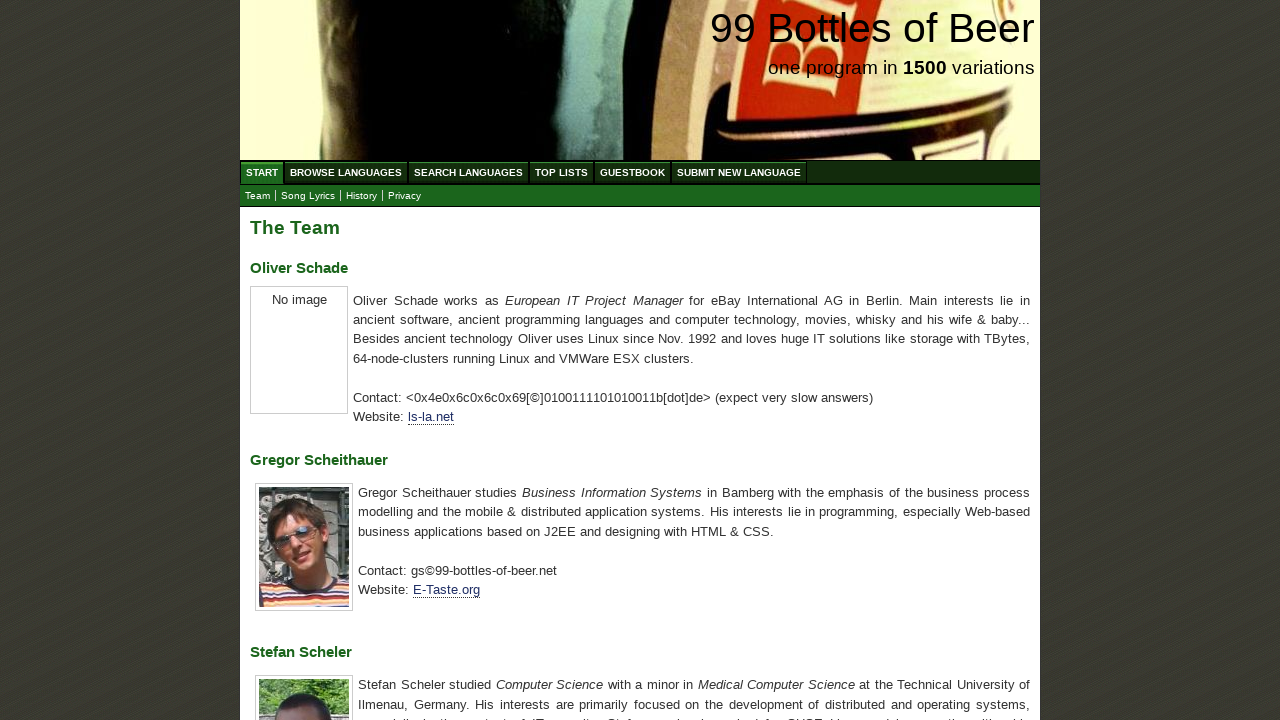

Verified second author name is 'Gregor Scheithauer'
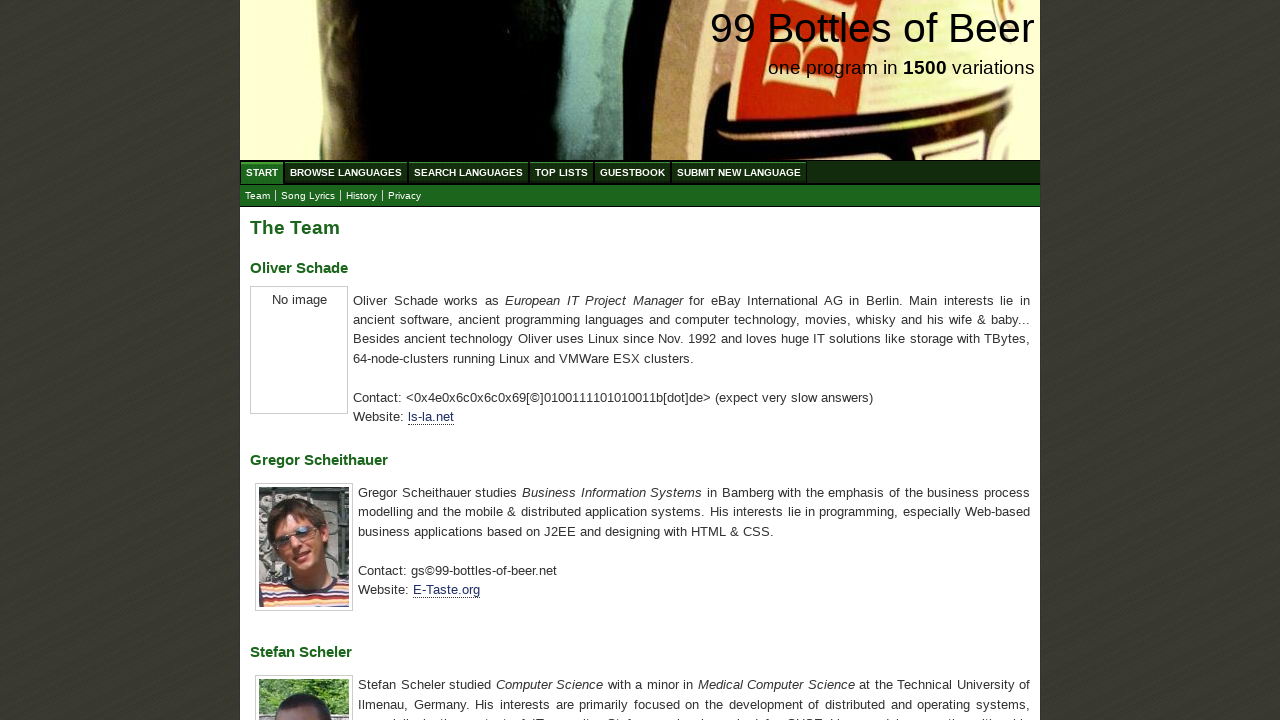

Retrieved third author name: Stefan Scheler
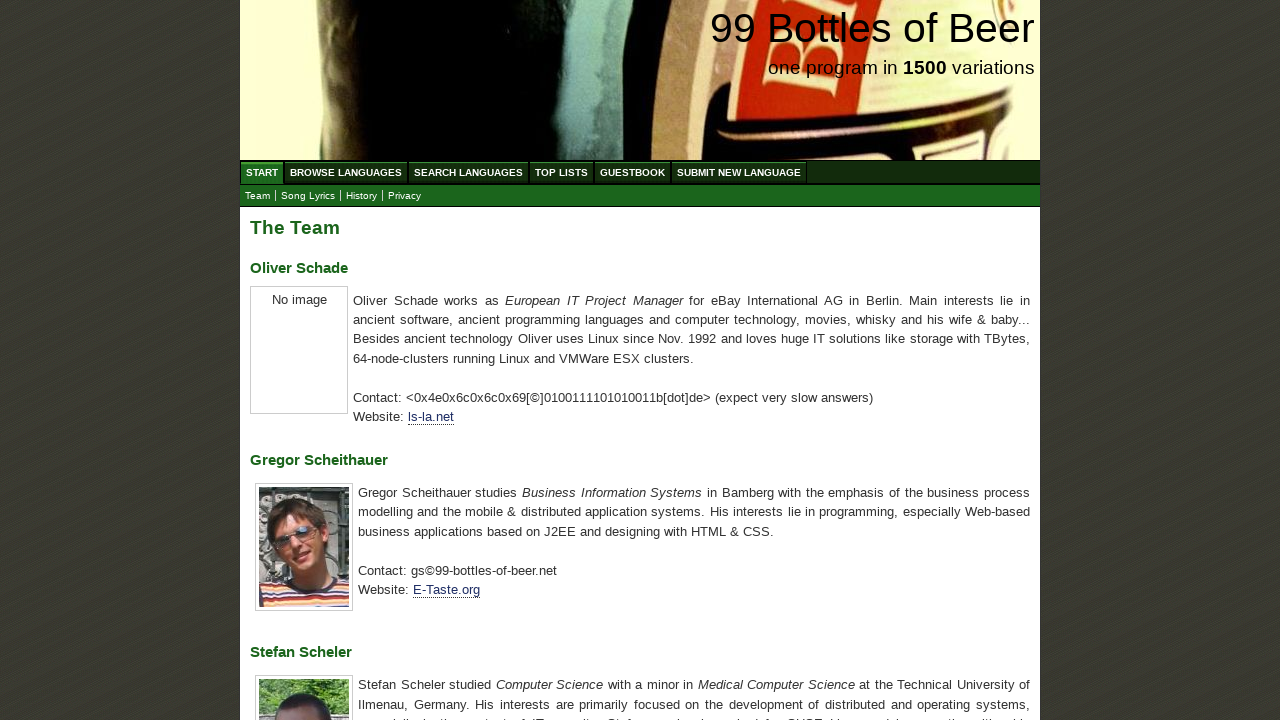

Verified third author name is 'Stefan Scheler'
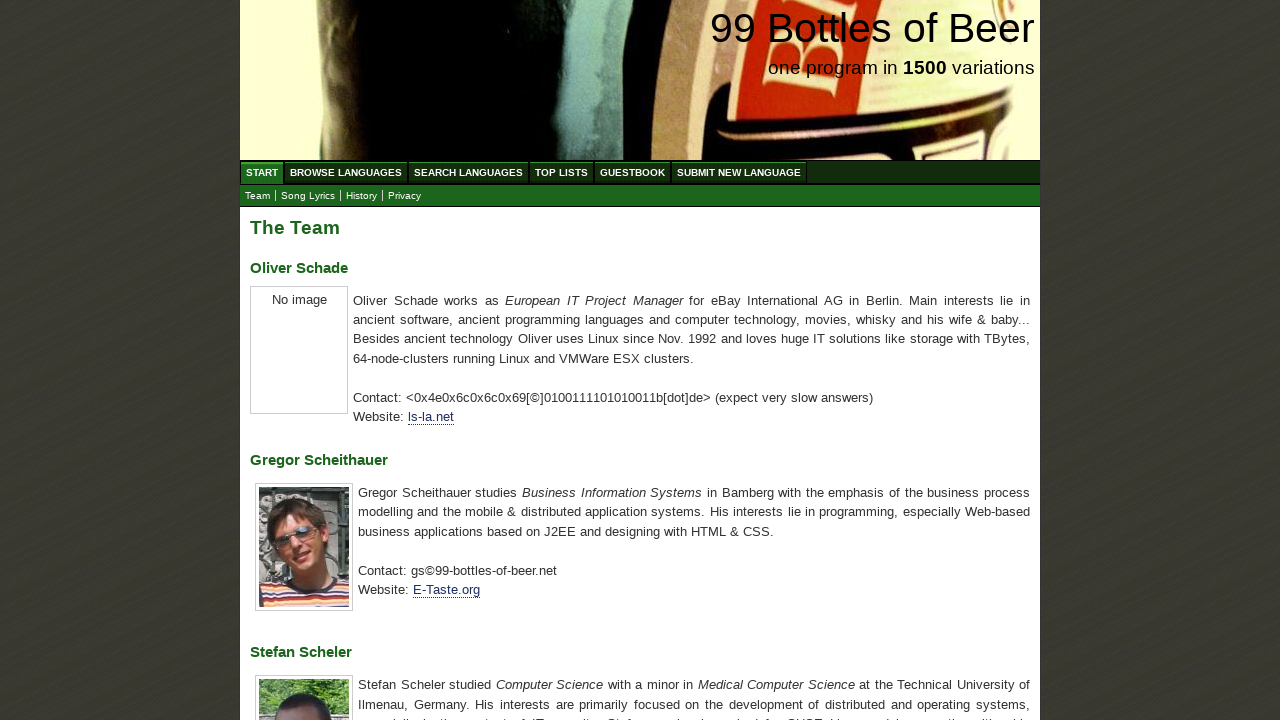

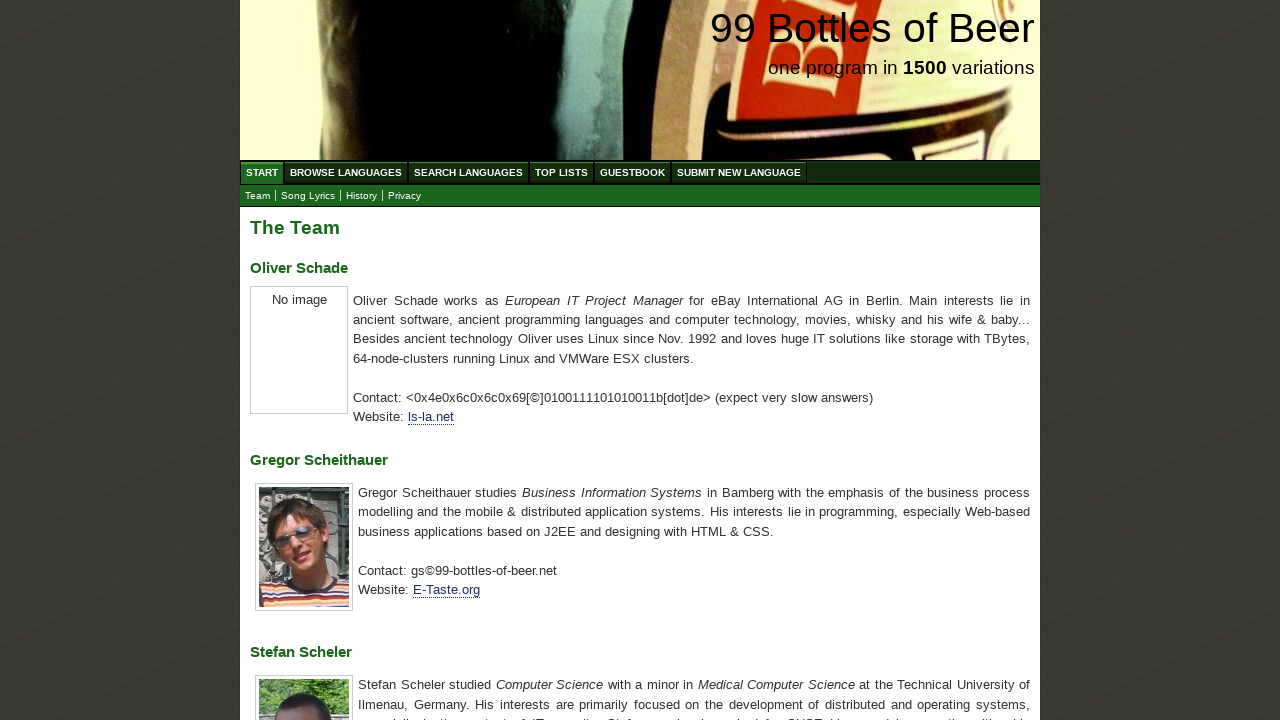